Tests drag and drop functionality by dragging a source element and dropping it onto a target element on a practice website

Starting URL: https://www.leafground.com/drag.xhtml

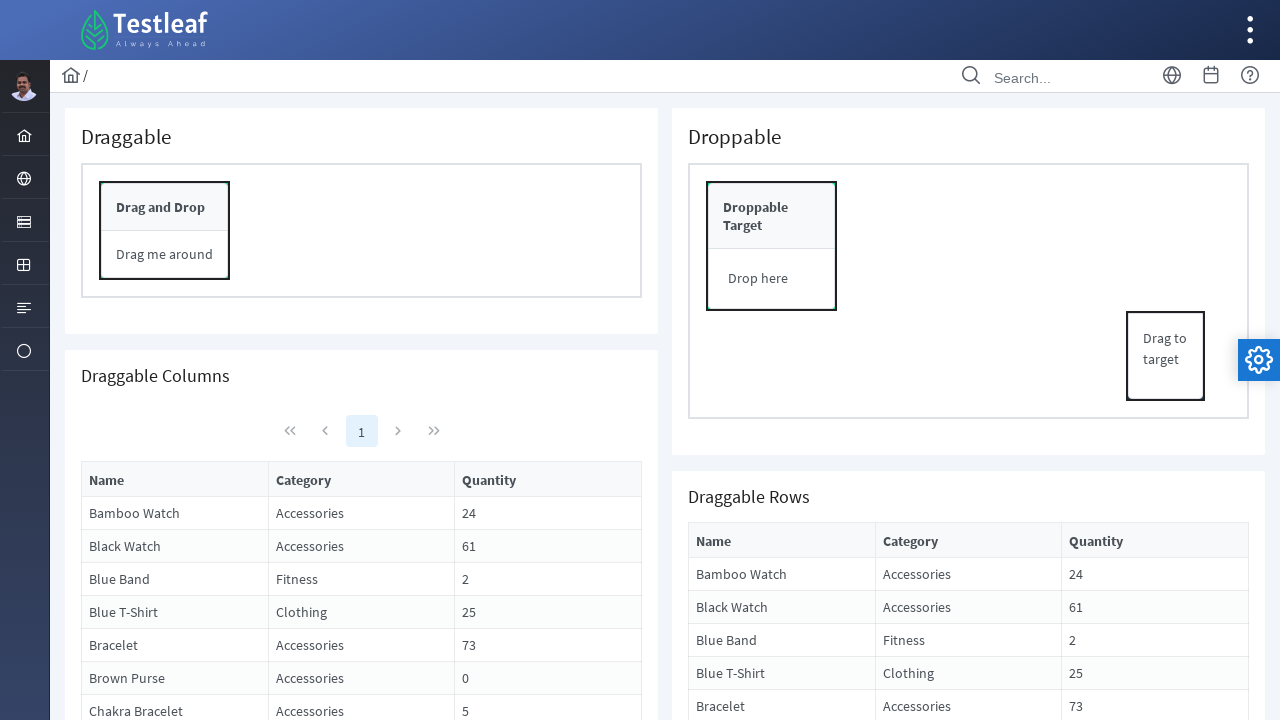

Located source element for drag and drop
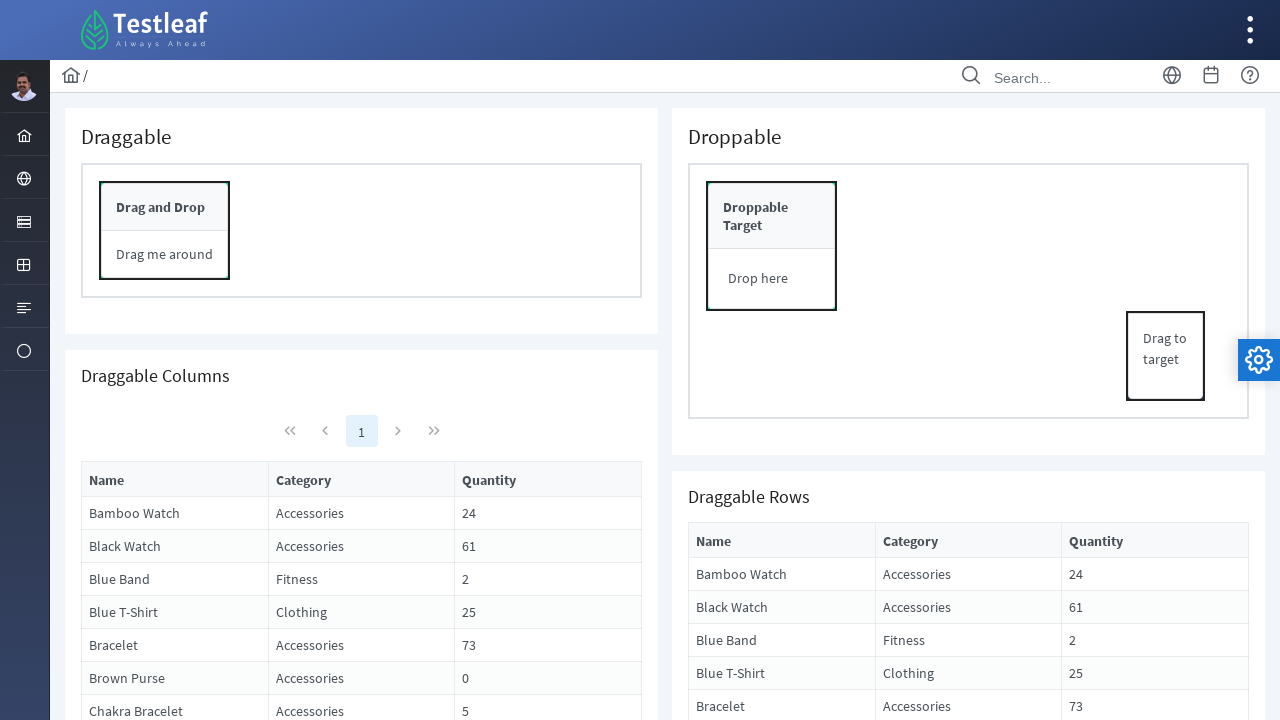

Located target element for drag and drop
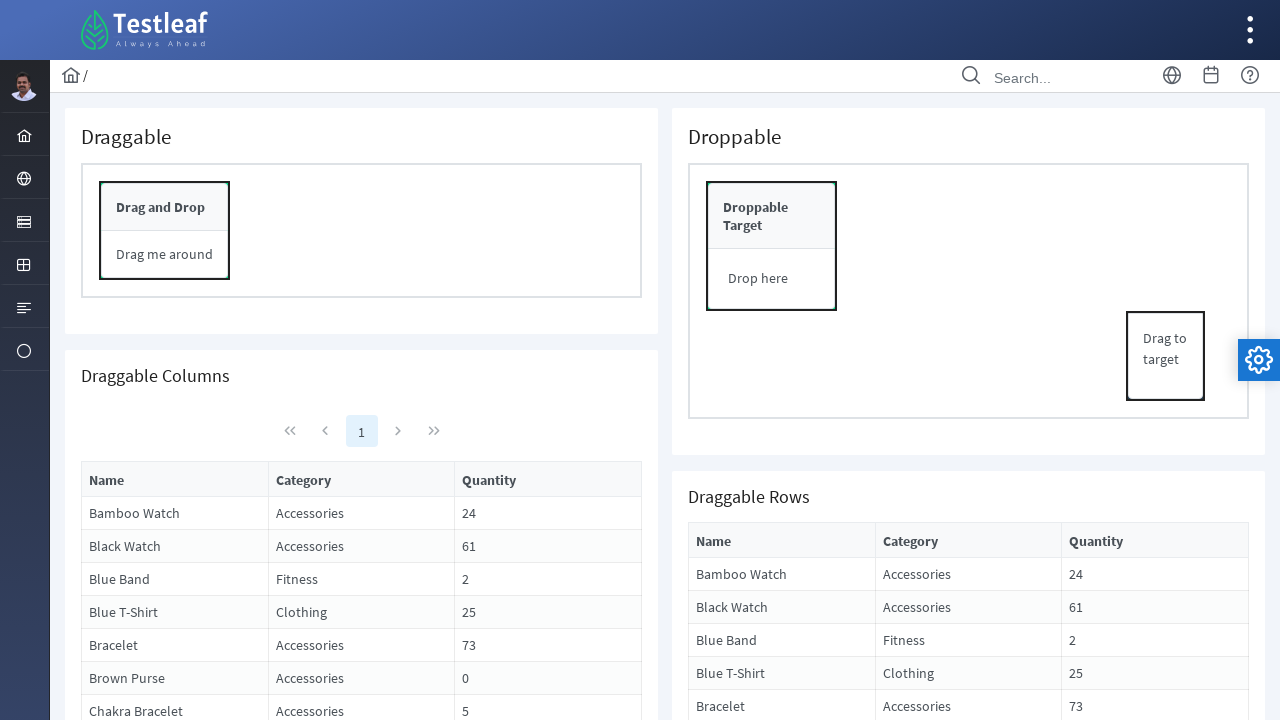

Dragged source element and dropped it onto target element at (772, 246)
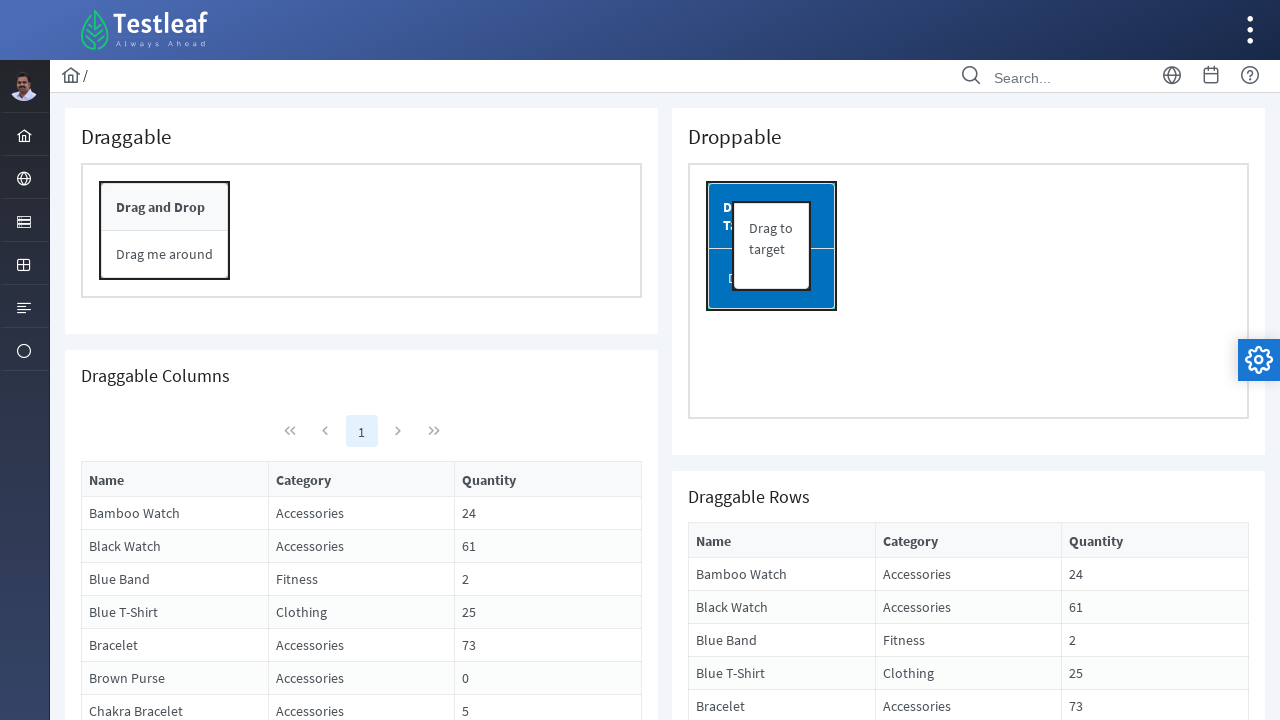

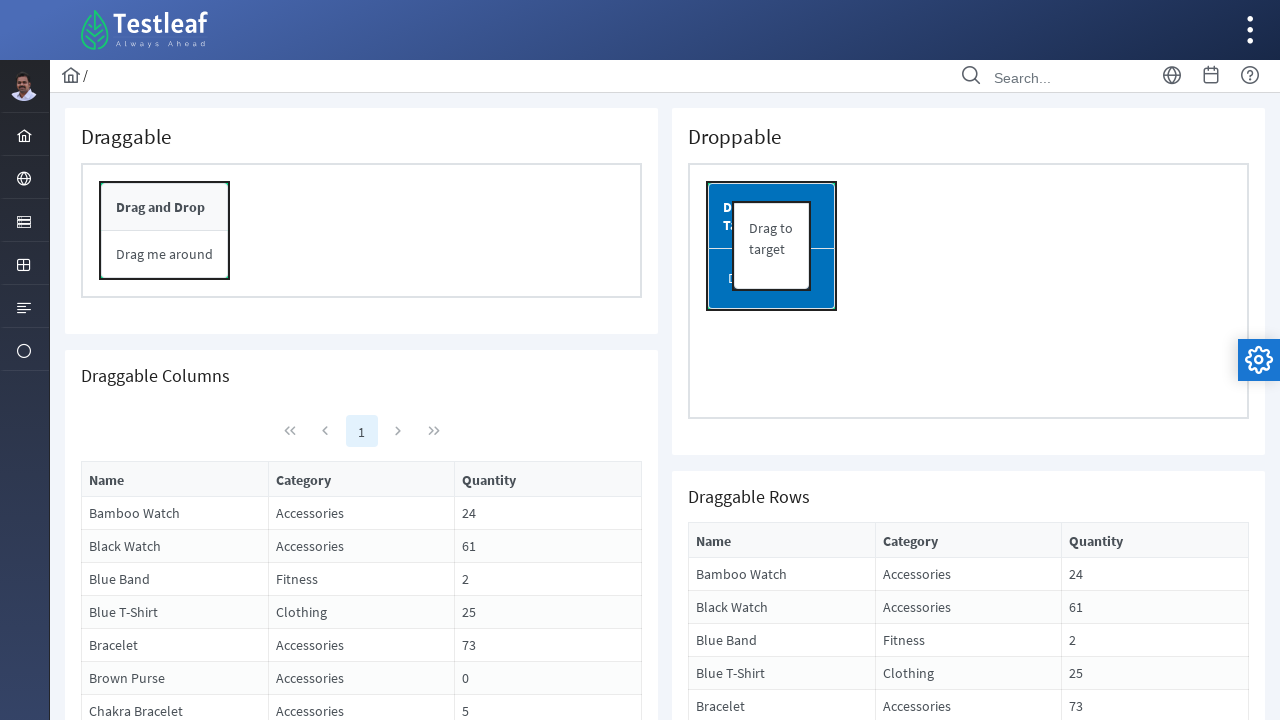